Tests alert handling functionality by triggering different types of alerts (simple alert and confirm dialog) and interacting with them through accept and dismiss actions

Starting URL: https://rahulshettyacademy.com/AutomationPractice/

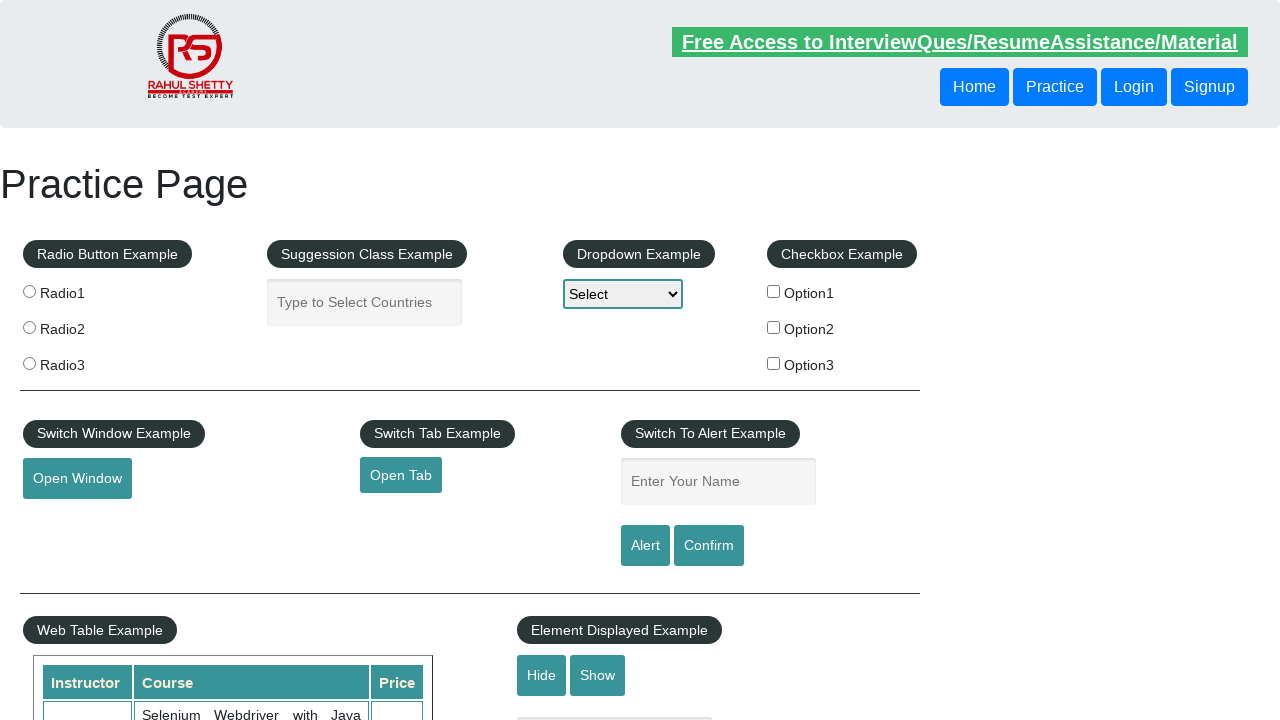

Filled name field with 'John Doe' on #name
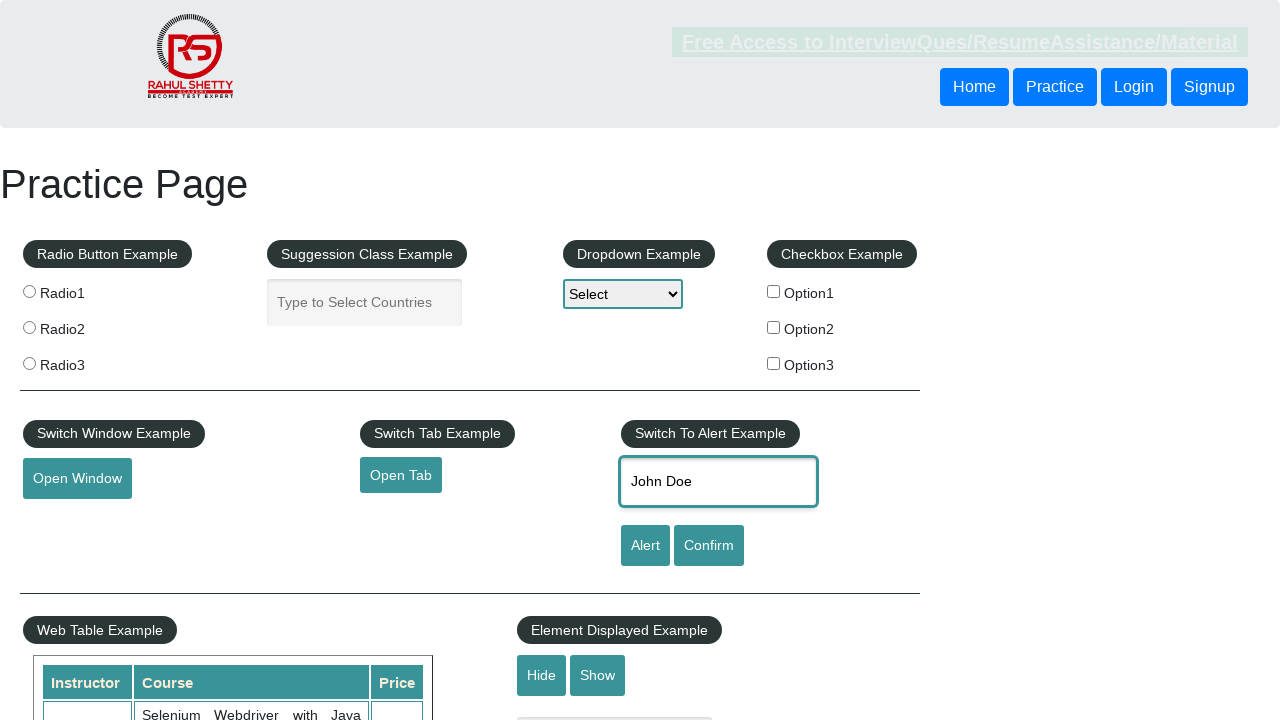

Clicked alert button to trigger simple alert at (645, 546) on #alertbtn
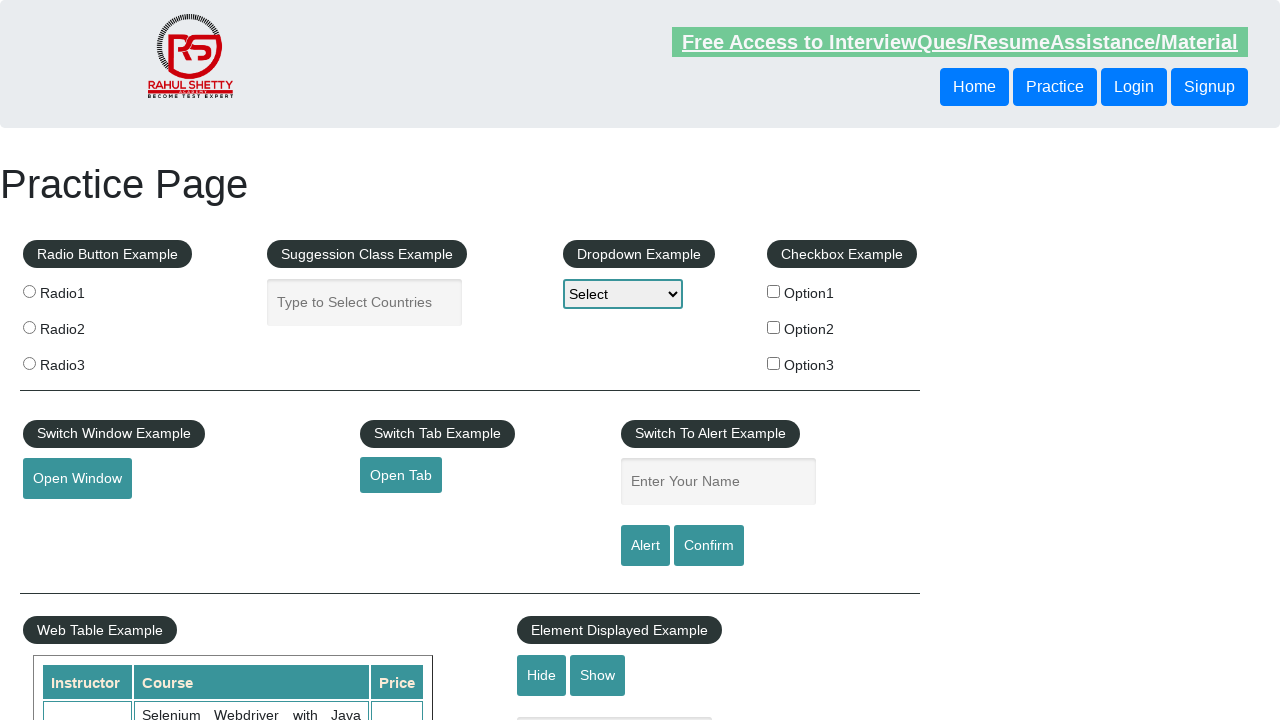

Set up dialog handler to accept alerts
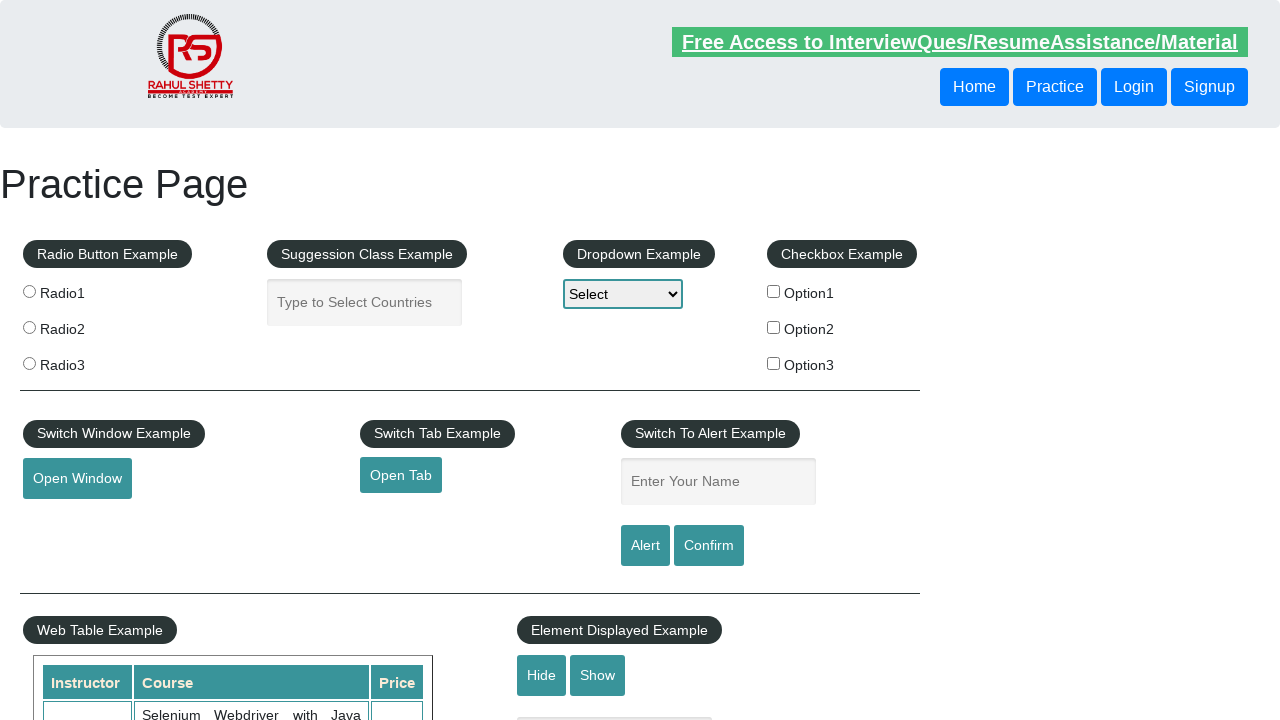

Filled name field with 'John Doe' for confirm test on #name
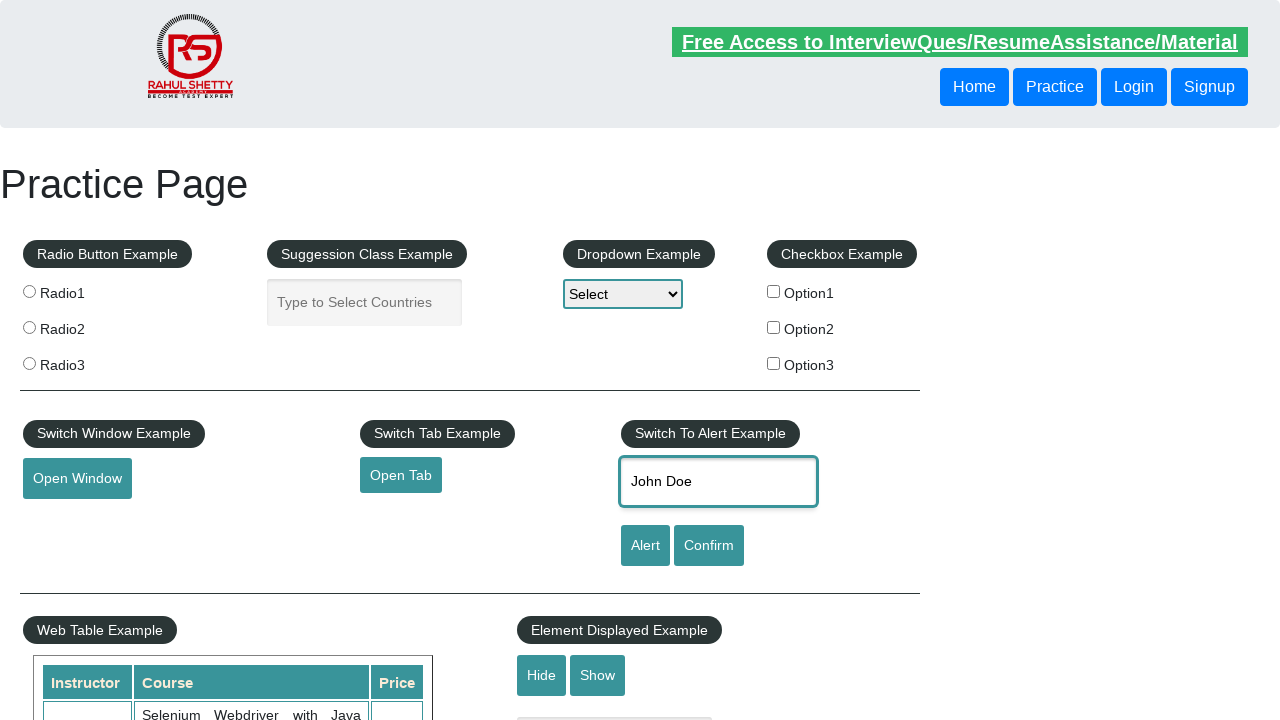

Clicked confirm button to trigger confirm dialog at (709, 546) on #confirmbtn
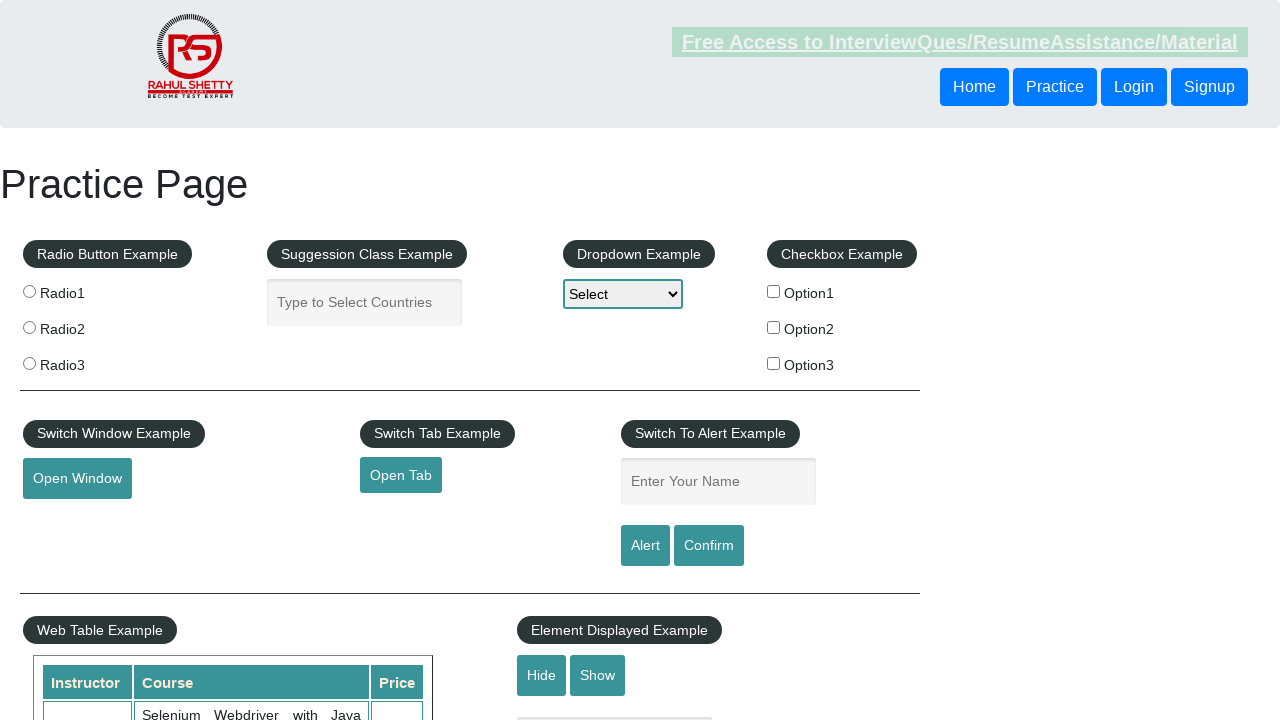

Filled name field with 'John Doe' for dismiss test on #name
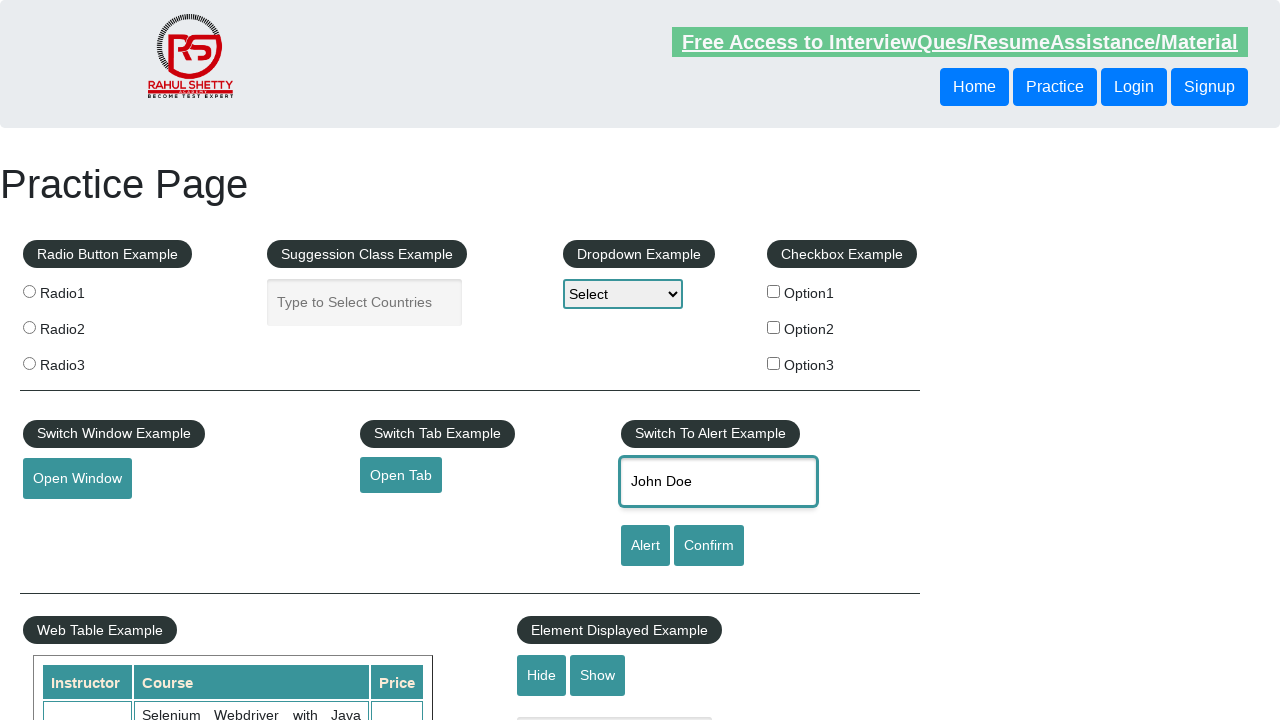

Updated dialog handler to dismiss dialogs
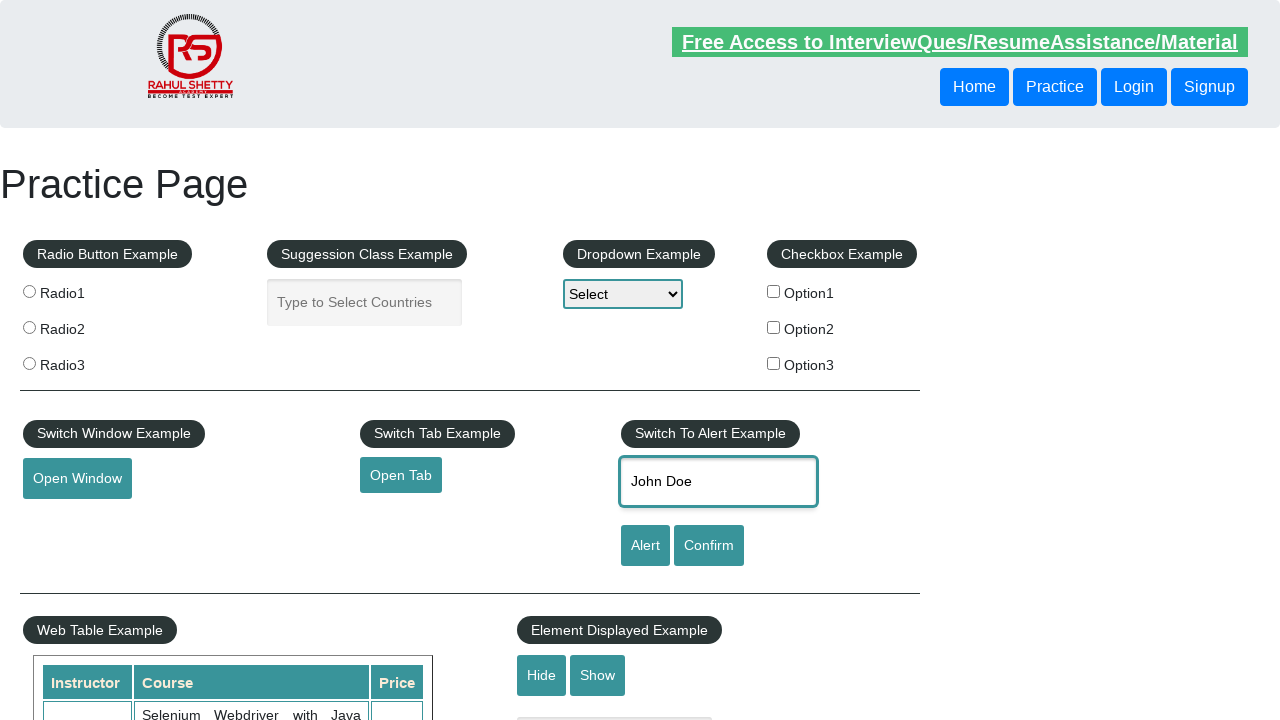

Clicked confirm button to trigger confirm dialog for dismissal at (709, 546) on #confirmbtn
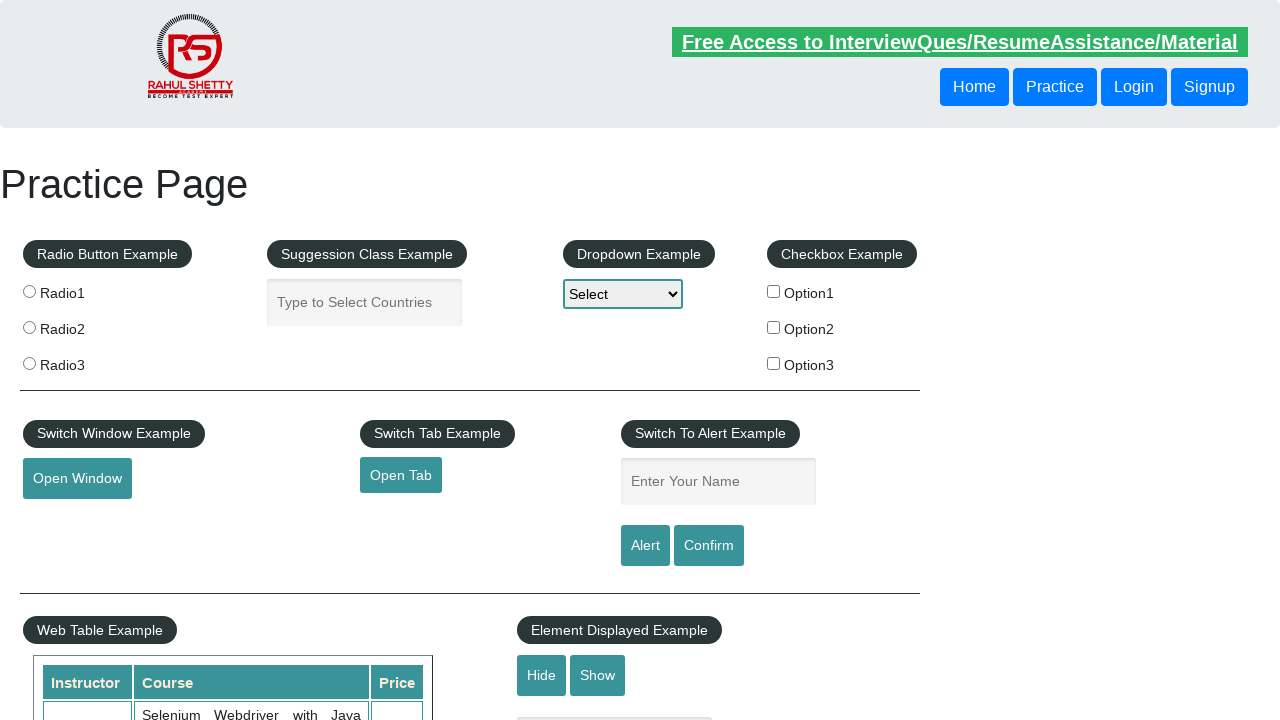

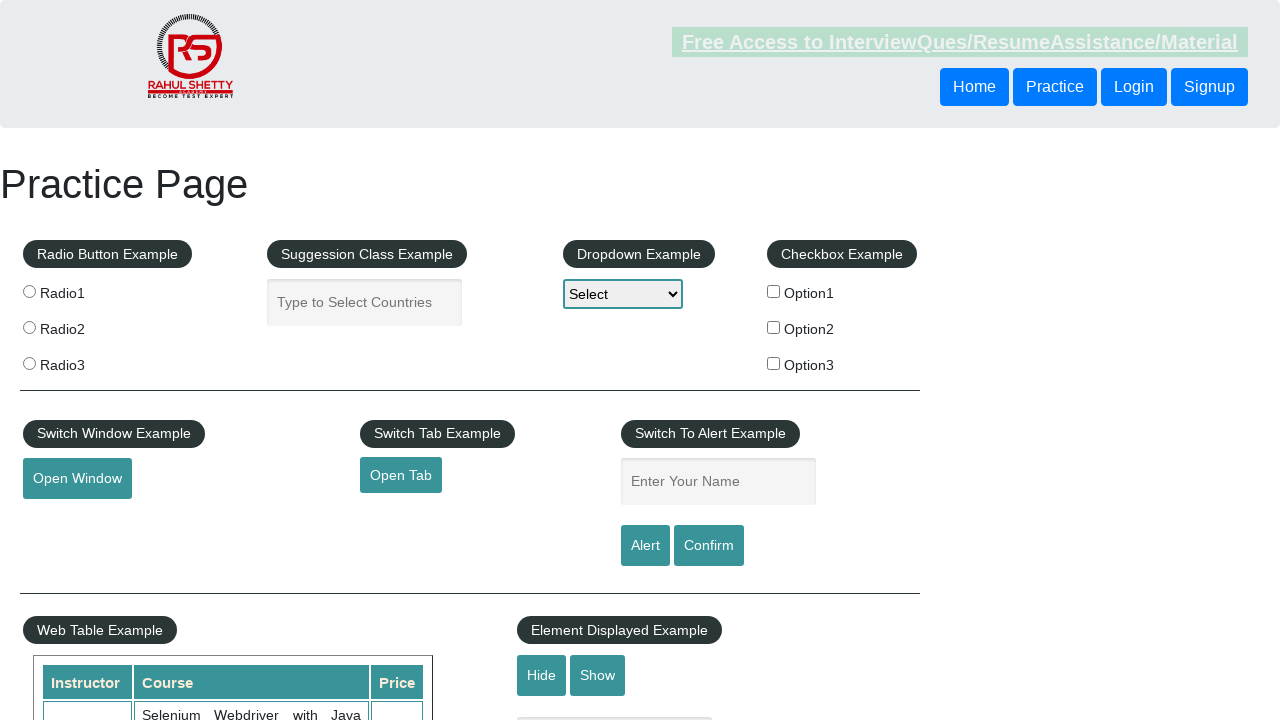